Navigates to Next UK website homepage

Starting URL: https://www.next.co.uk/

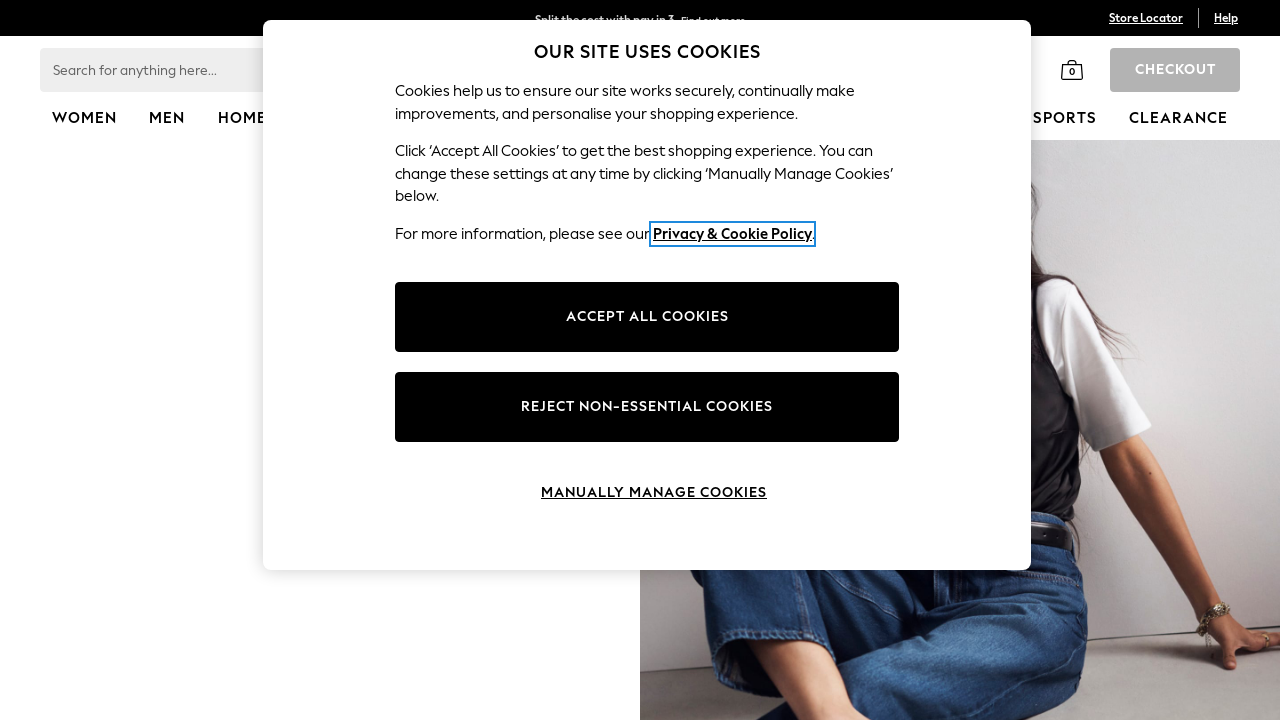

Next UK homepage loaded and network idle
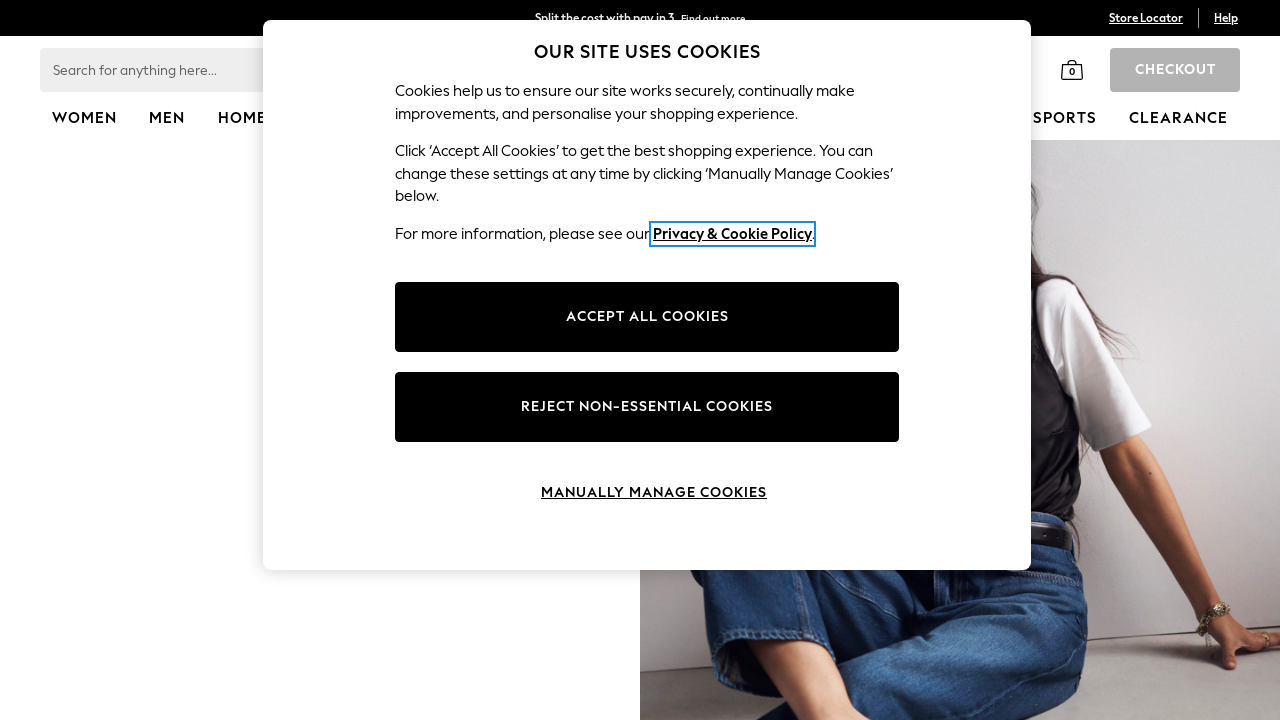

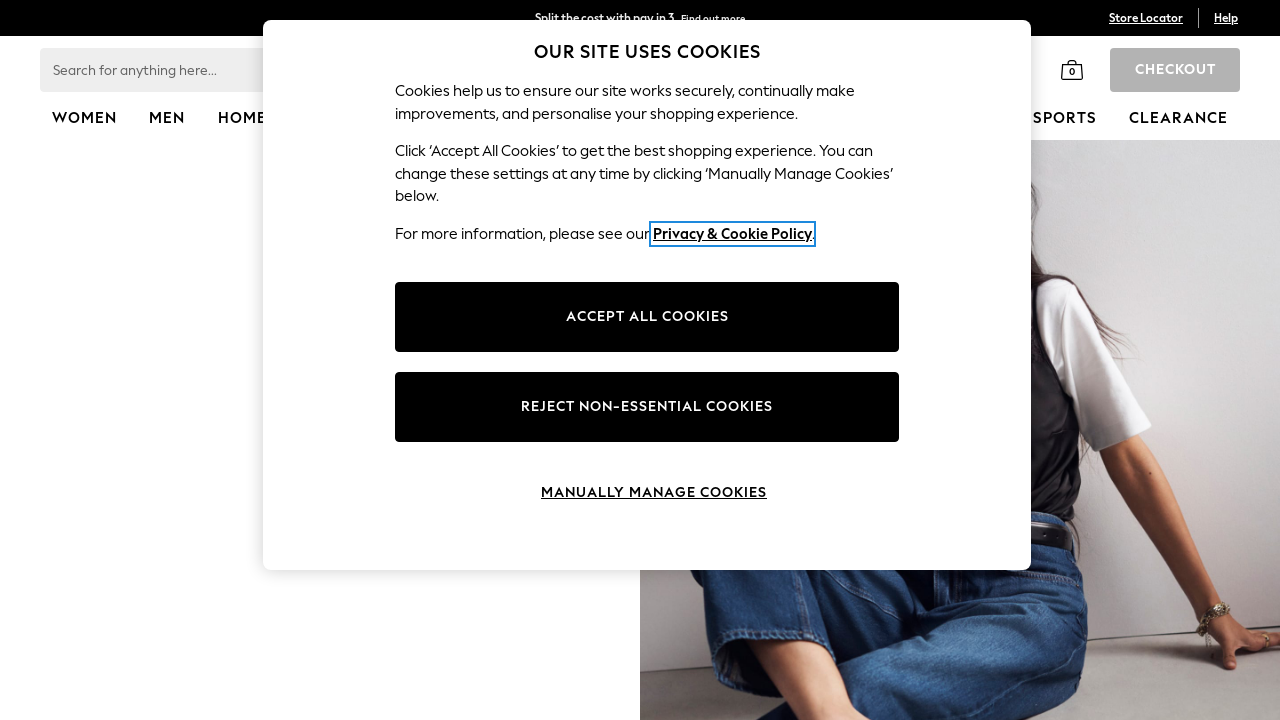